Tests search functionality on Hacker News clone by searching for "selenium" and verifying results are displayed

Starting URL: https://hackernews-seven.vercel.app

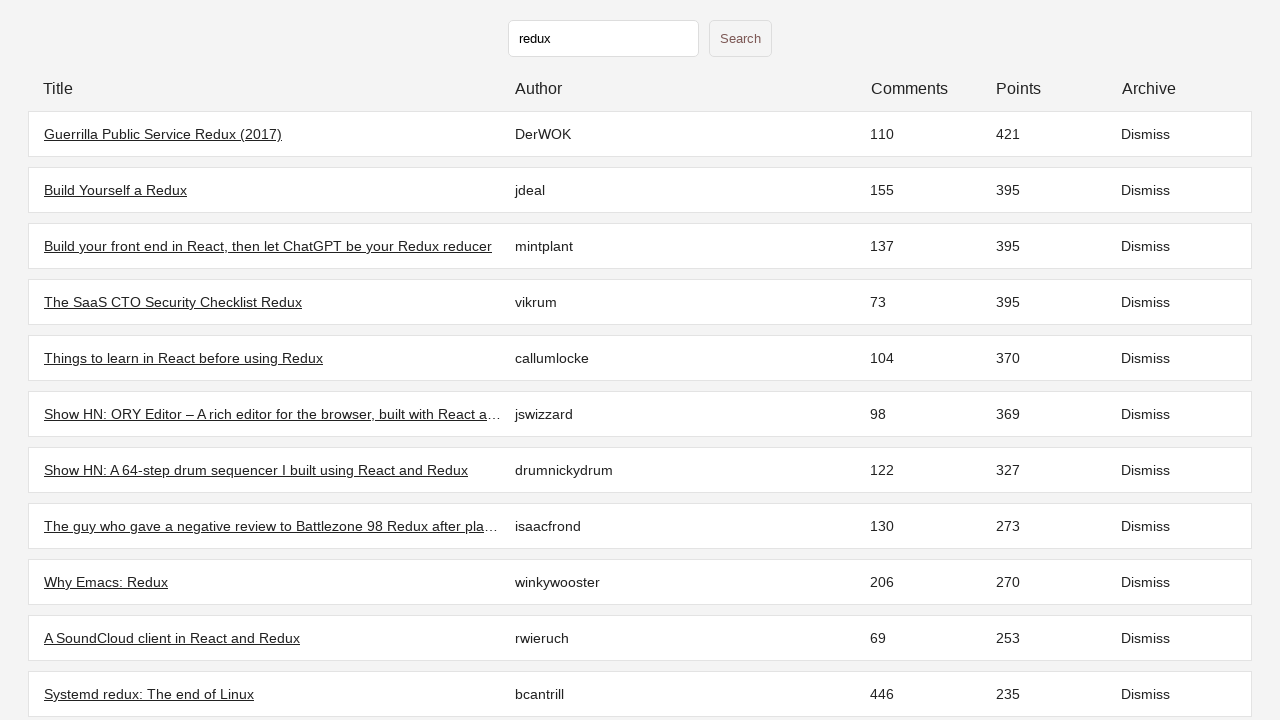

Initial page loaded with stories appearing
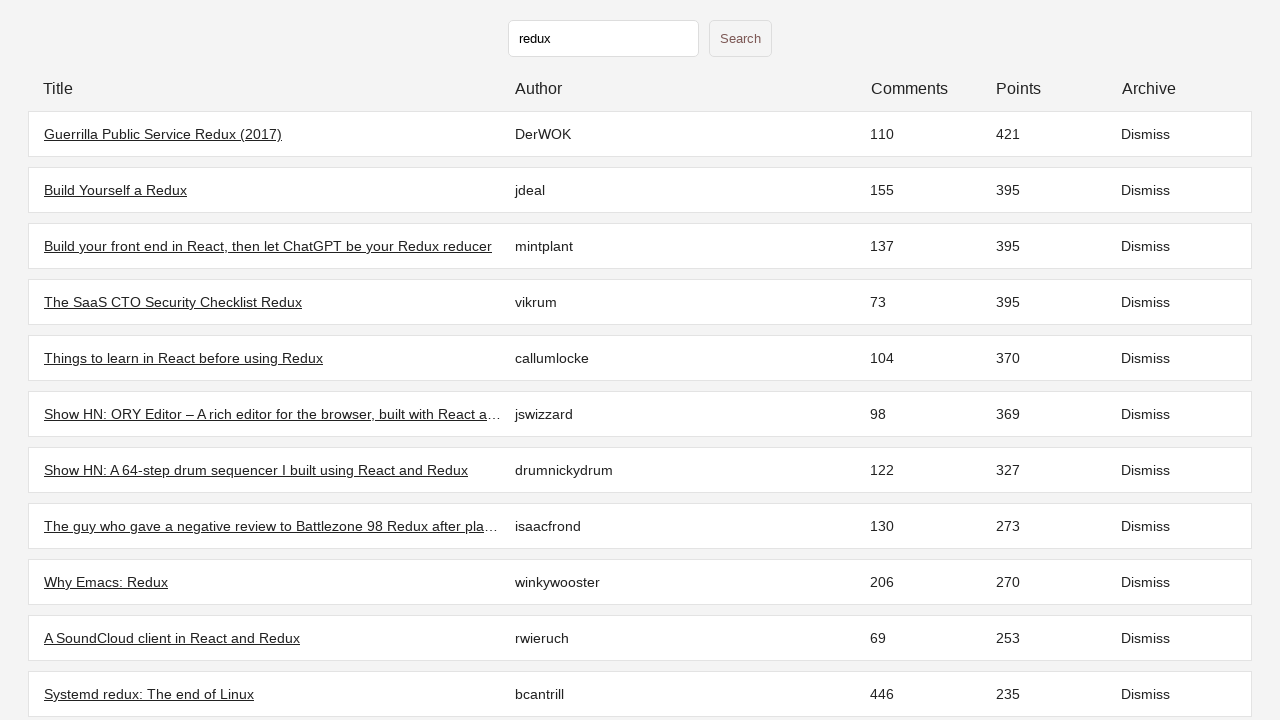

Filled search input with 'selenium' on input[type="text"]
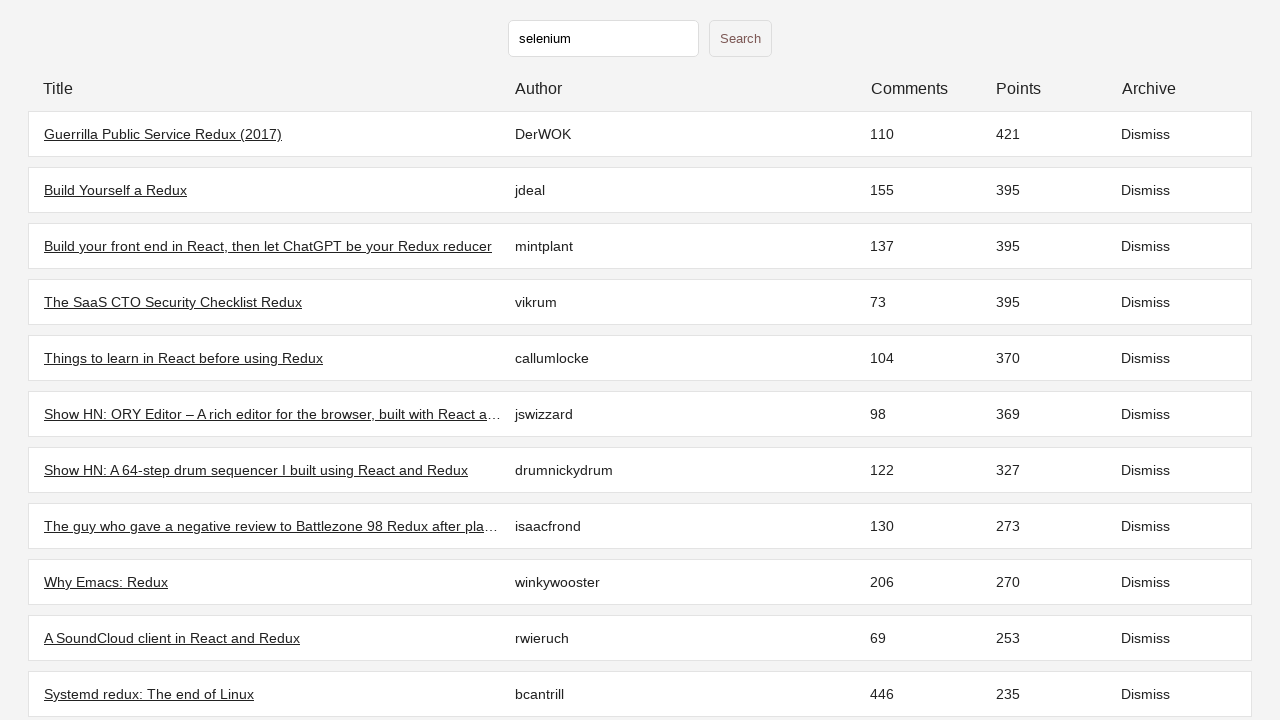

Pressed Enter to trigger search
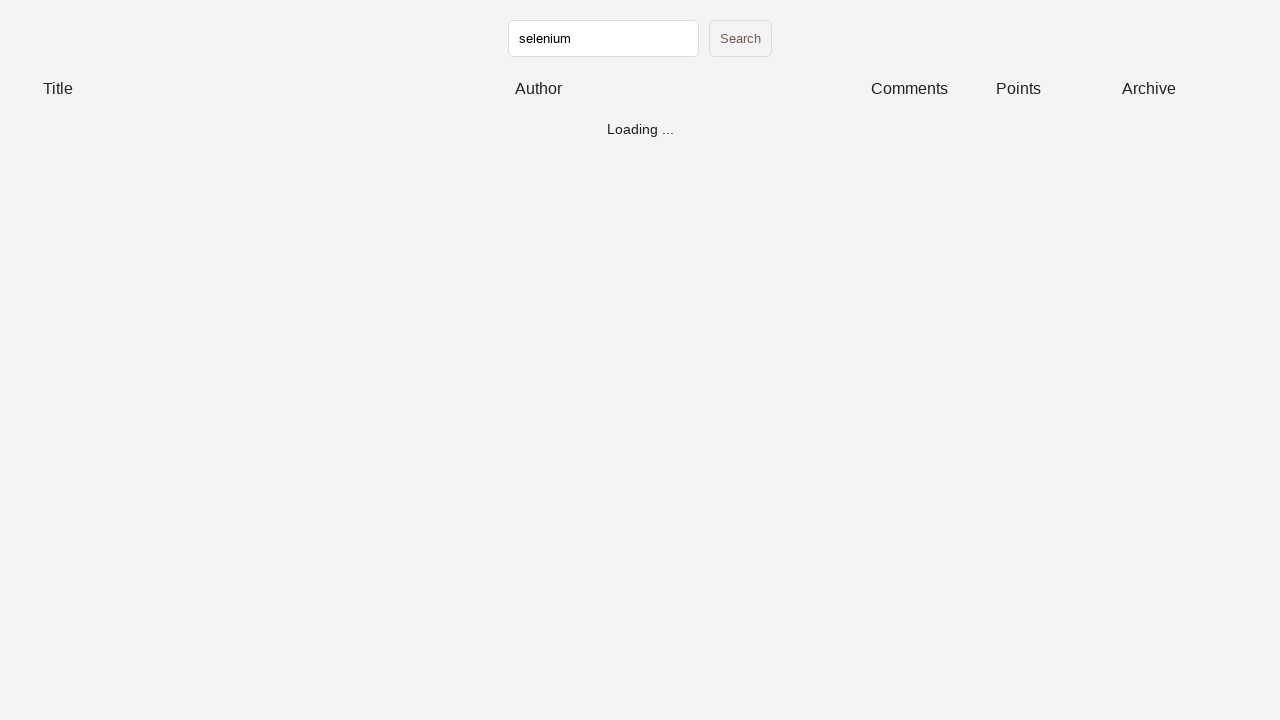

Search results loaded for 'selenium'
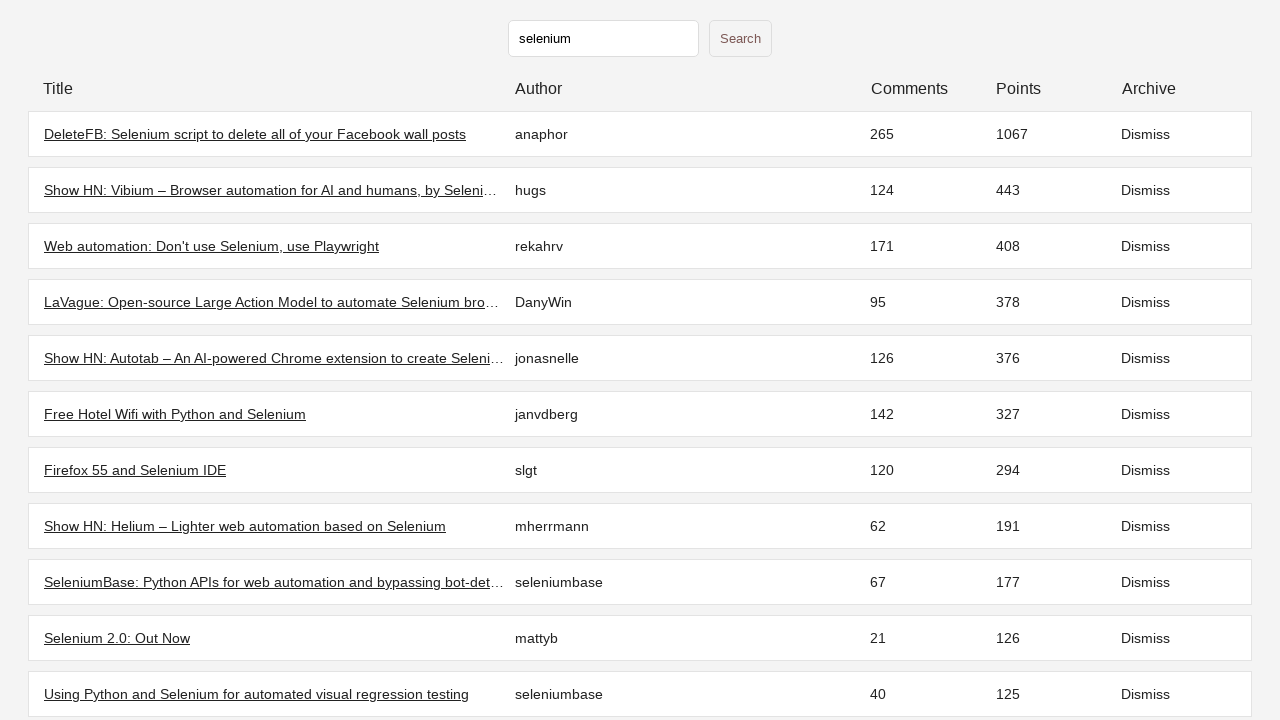

Verified at least one search result is displayed
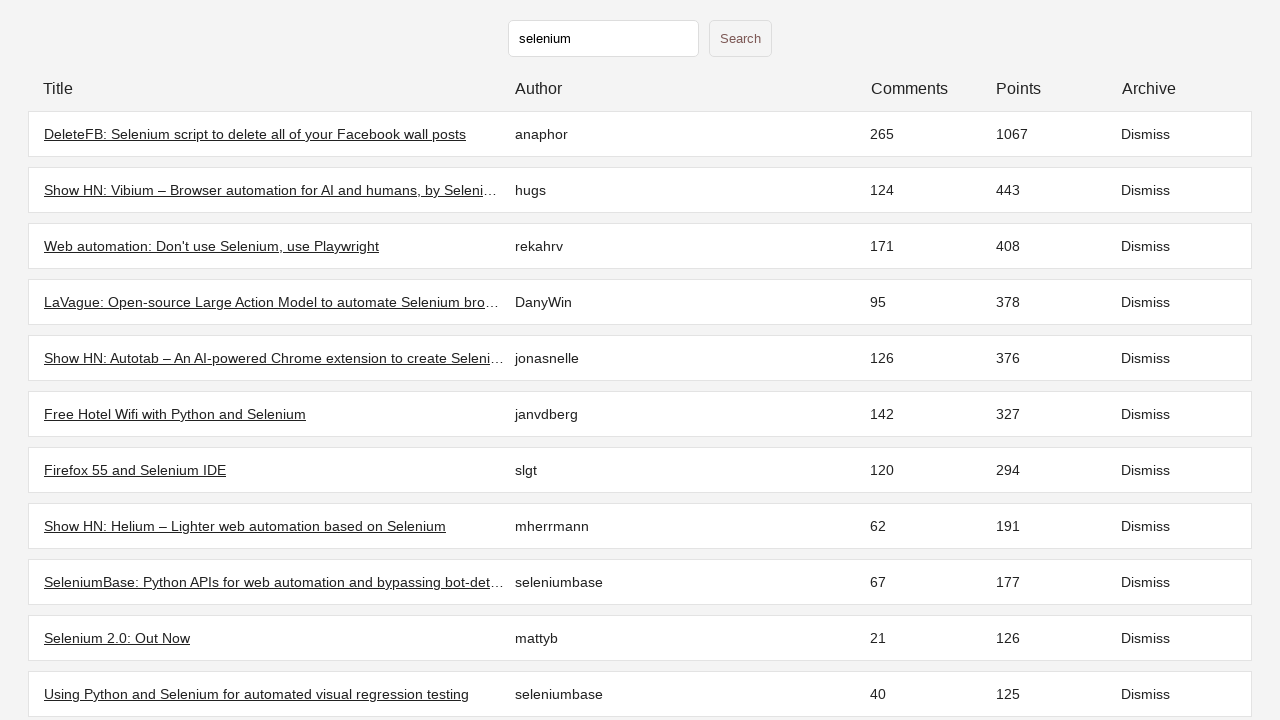

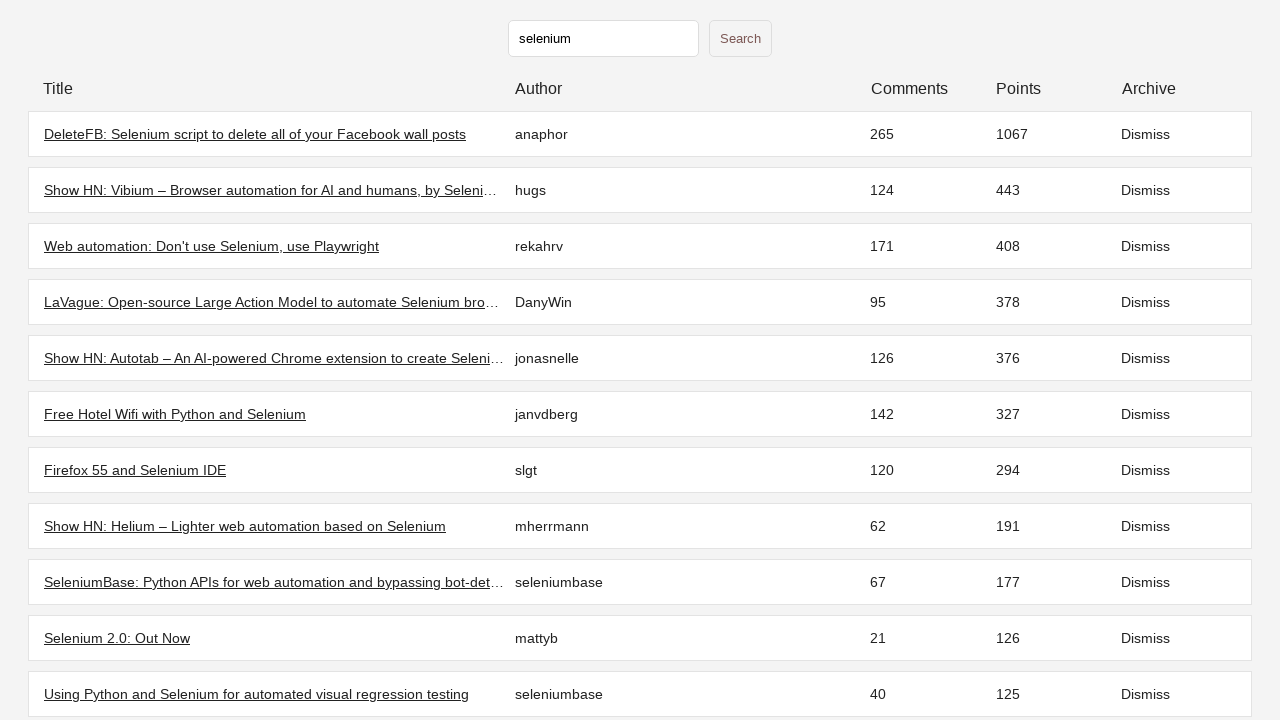